Navigates to a broken images test page and locates all image elements on the page to verify their presence

Starting URL: https://practice.expandtesting.com/broken-images

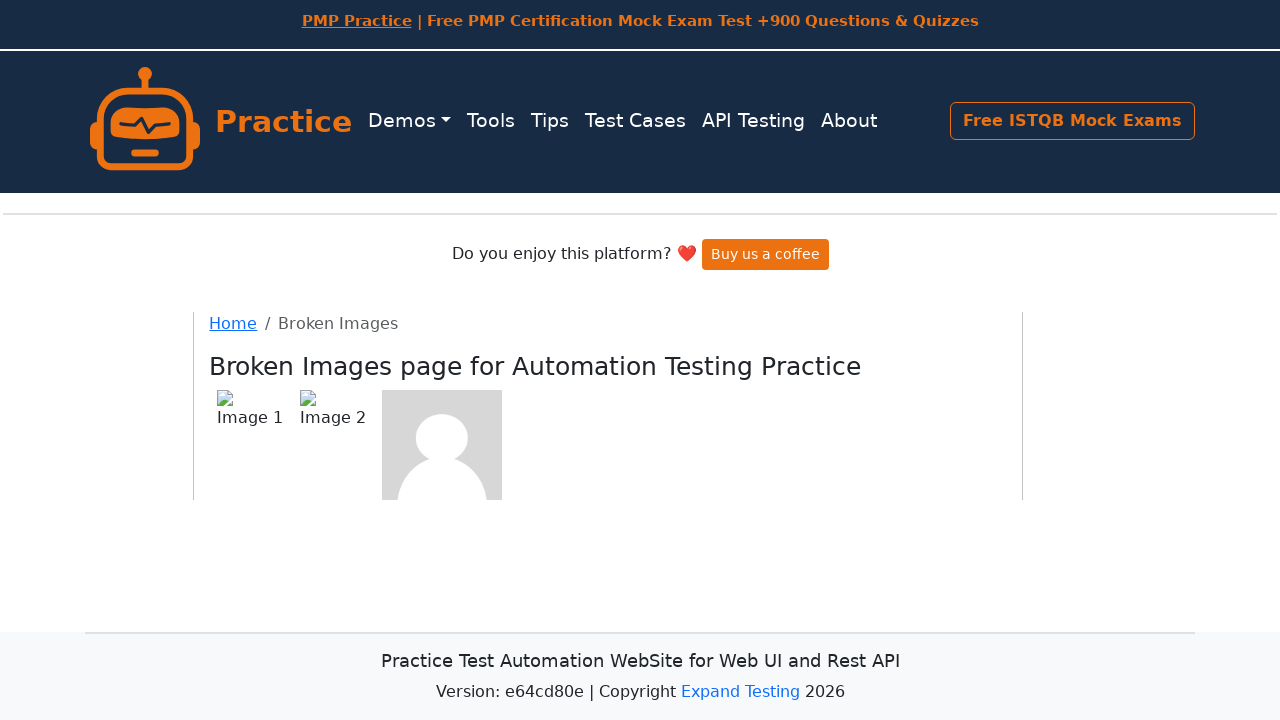

Navigated to broken images test page
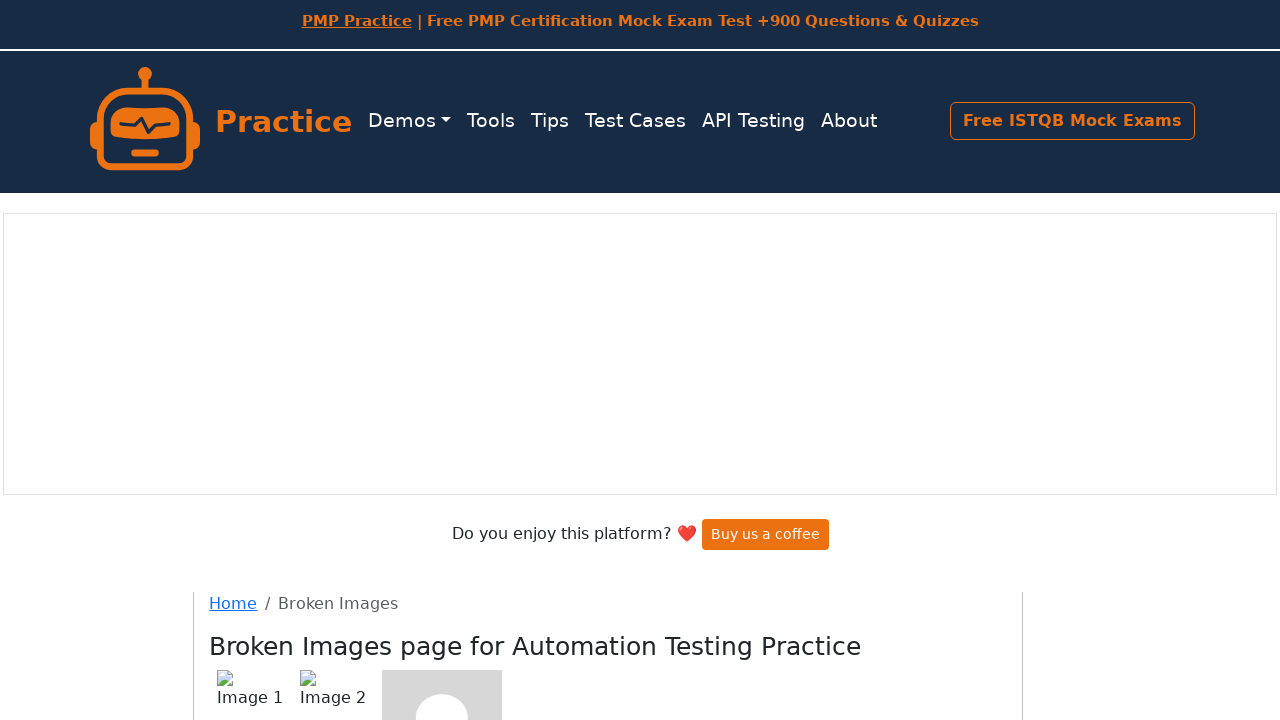

Waited for image elements to load on page
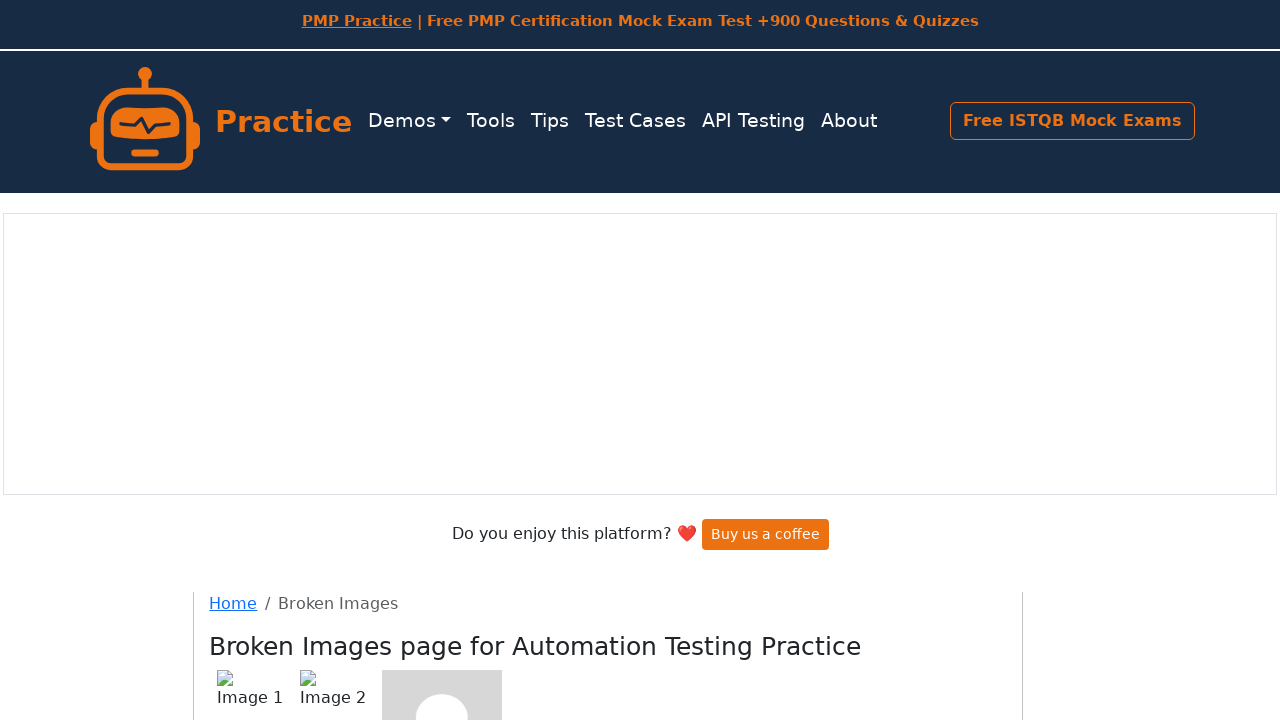

Located all 4 image elements on the page
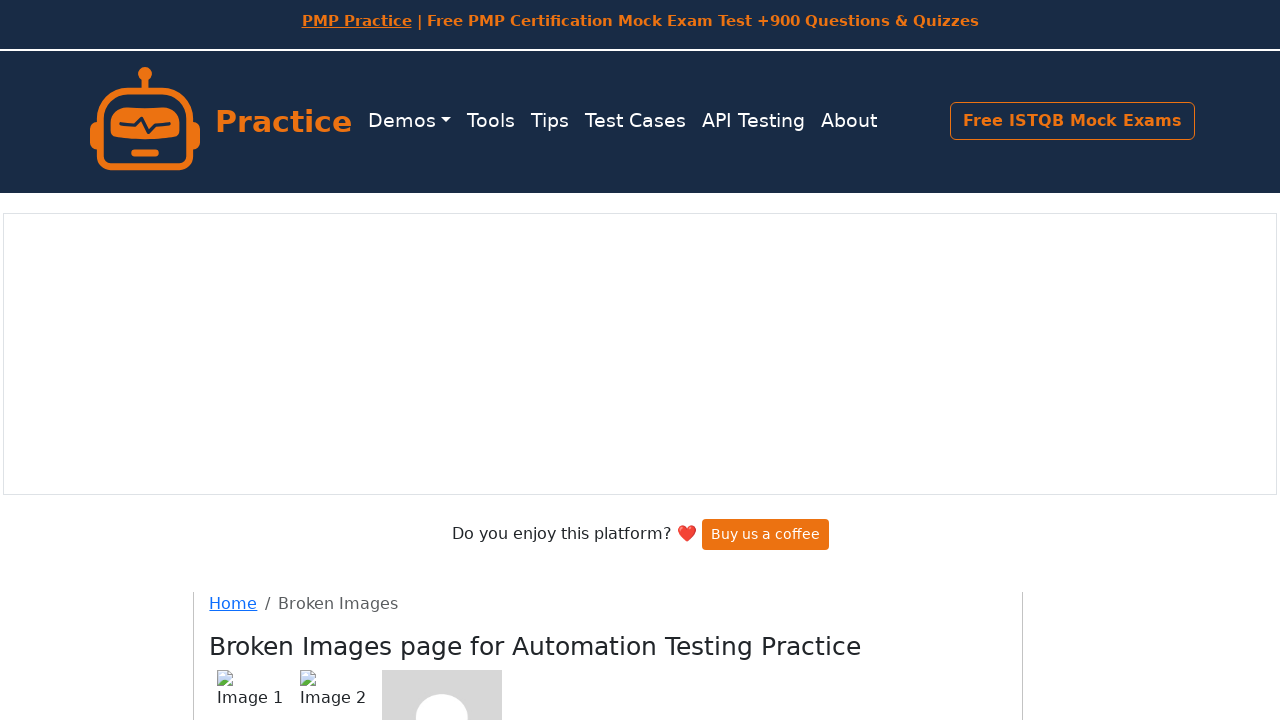

Retrieved src attribute from image: /assets/images/logo.svg
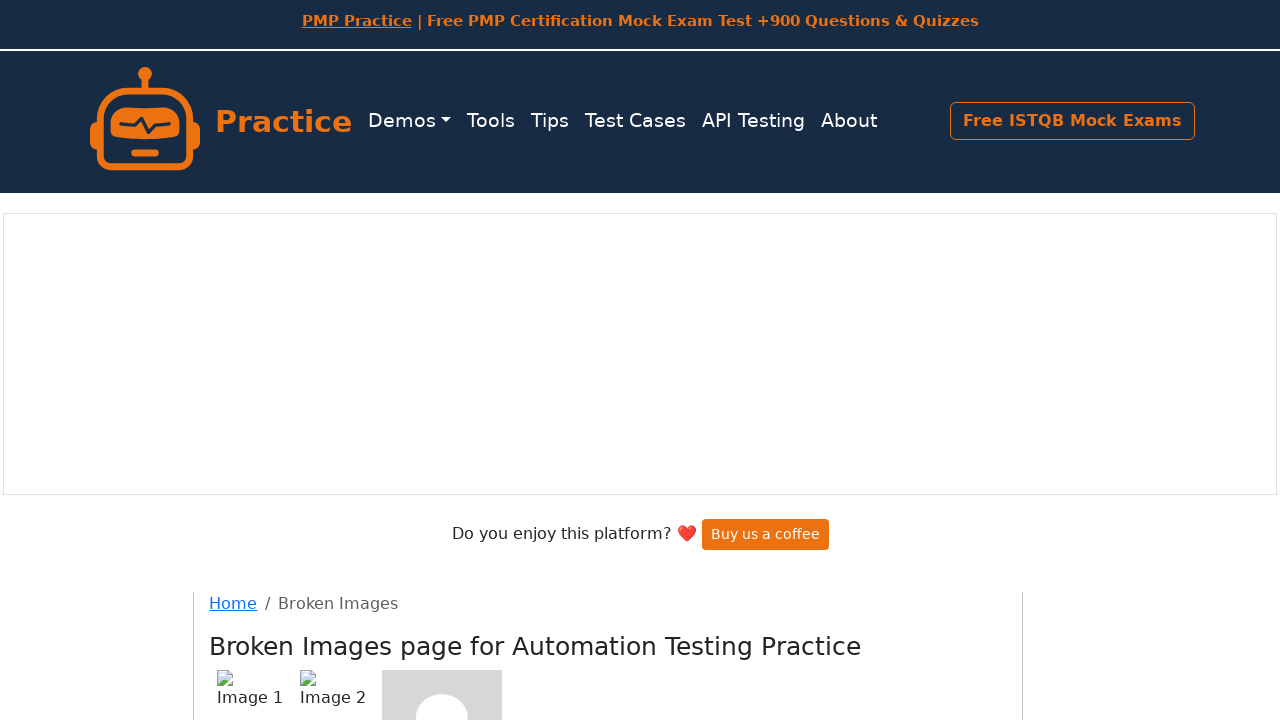

Verified image visibility status: True
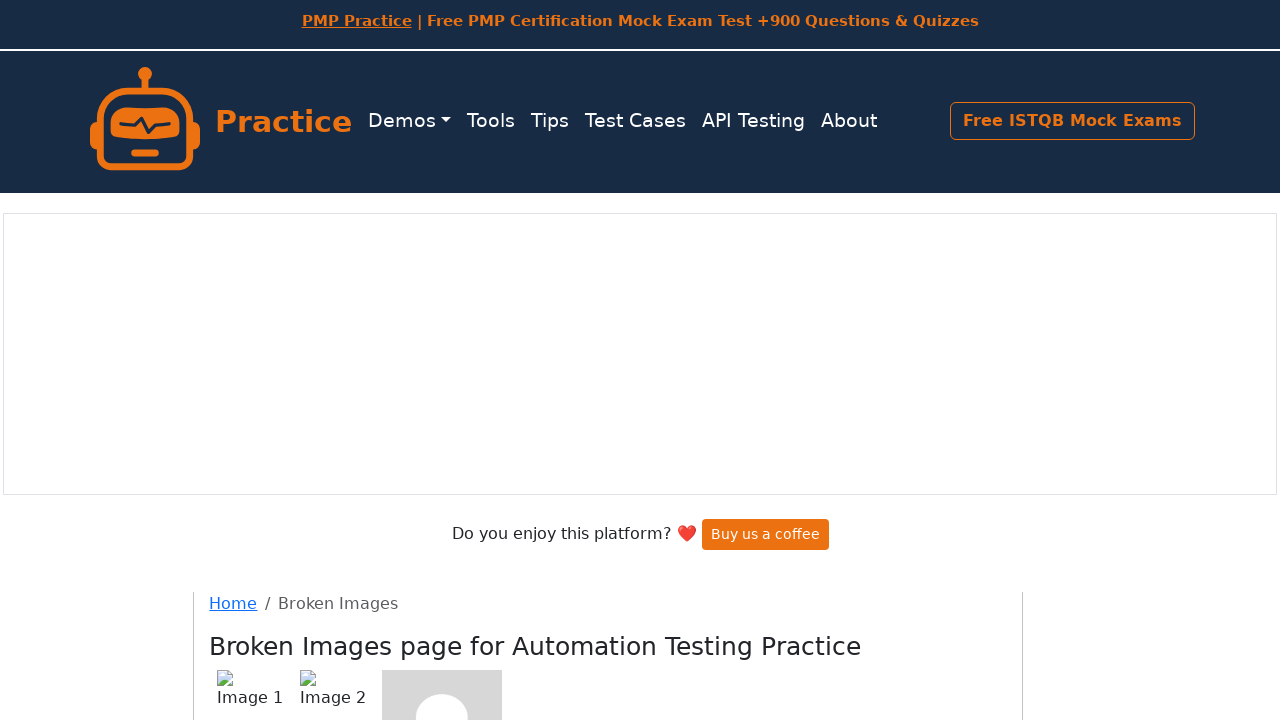

Retrieved src attribute from image: asdf.jpg
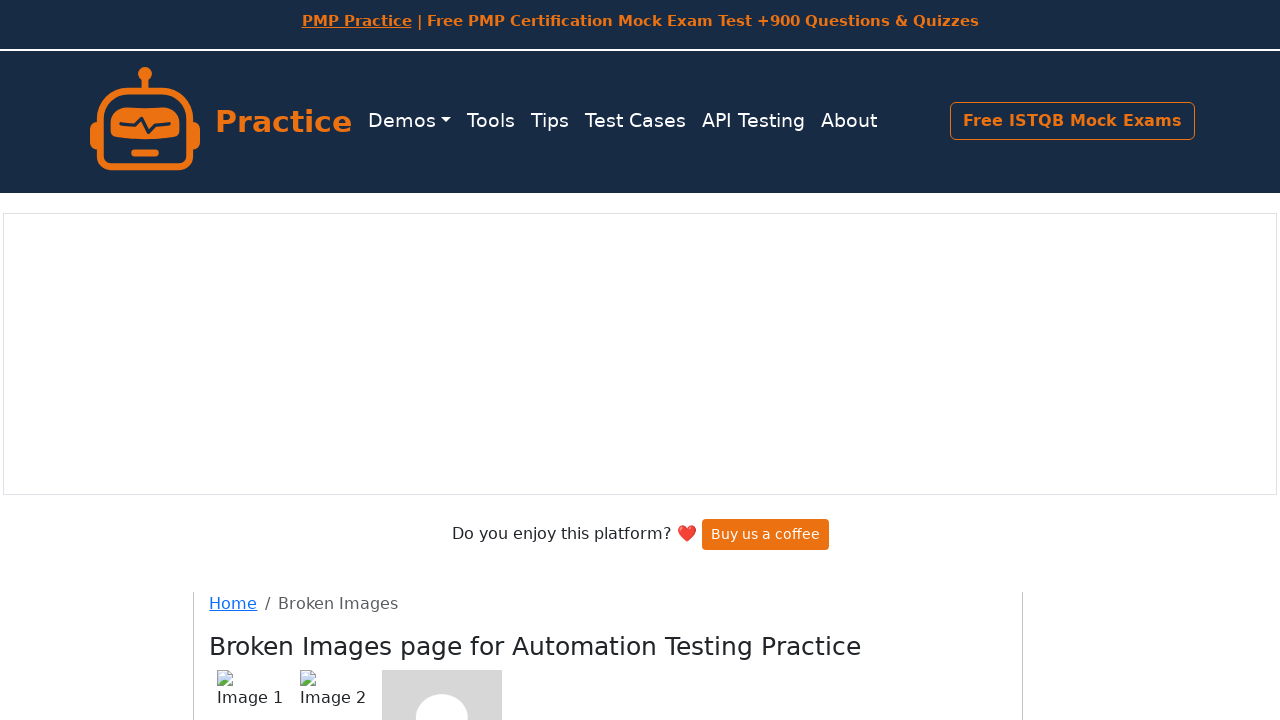

Verified image visibility status: True
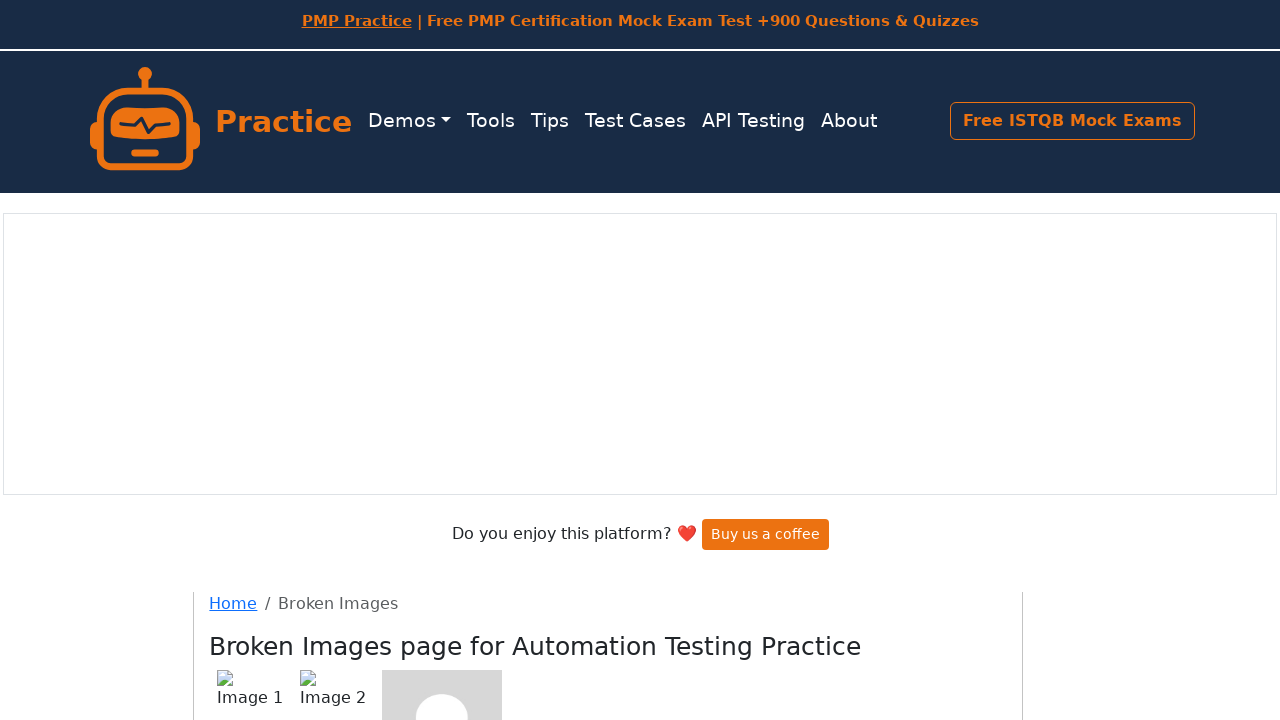

Retrieved src attribute from image: hjkl.jpg
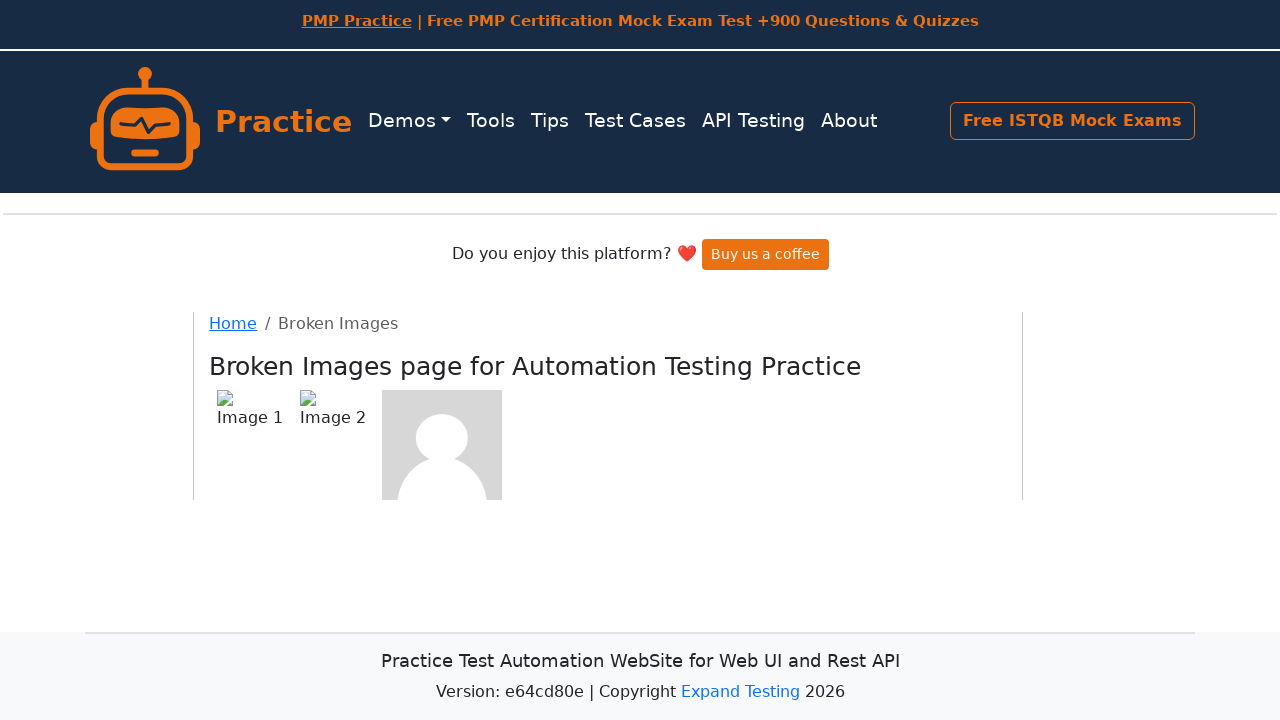

Verified image visibility status: True
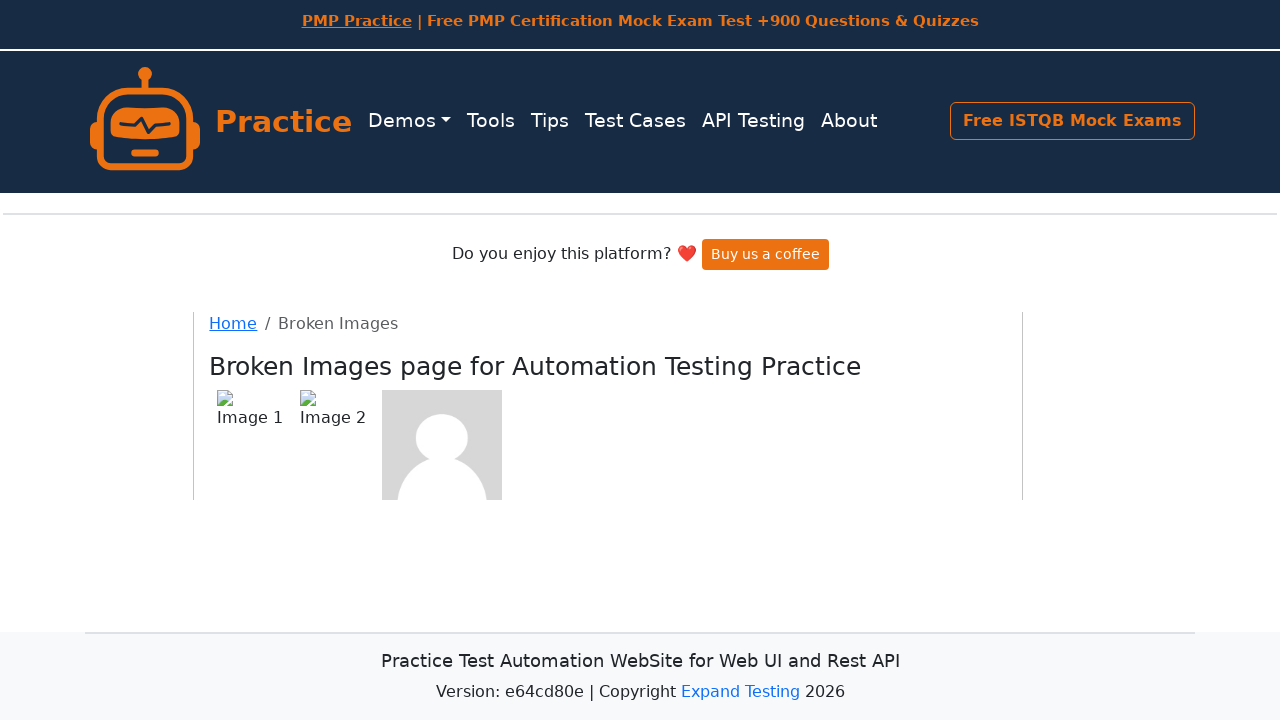

Retrieved src attribute from image: /img/avatar-blank.jpg
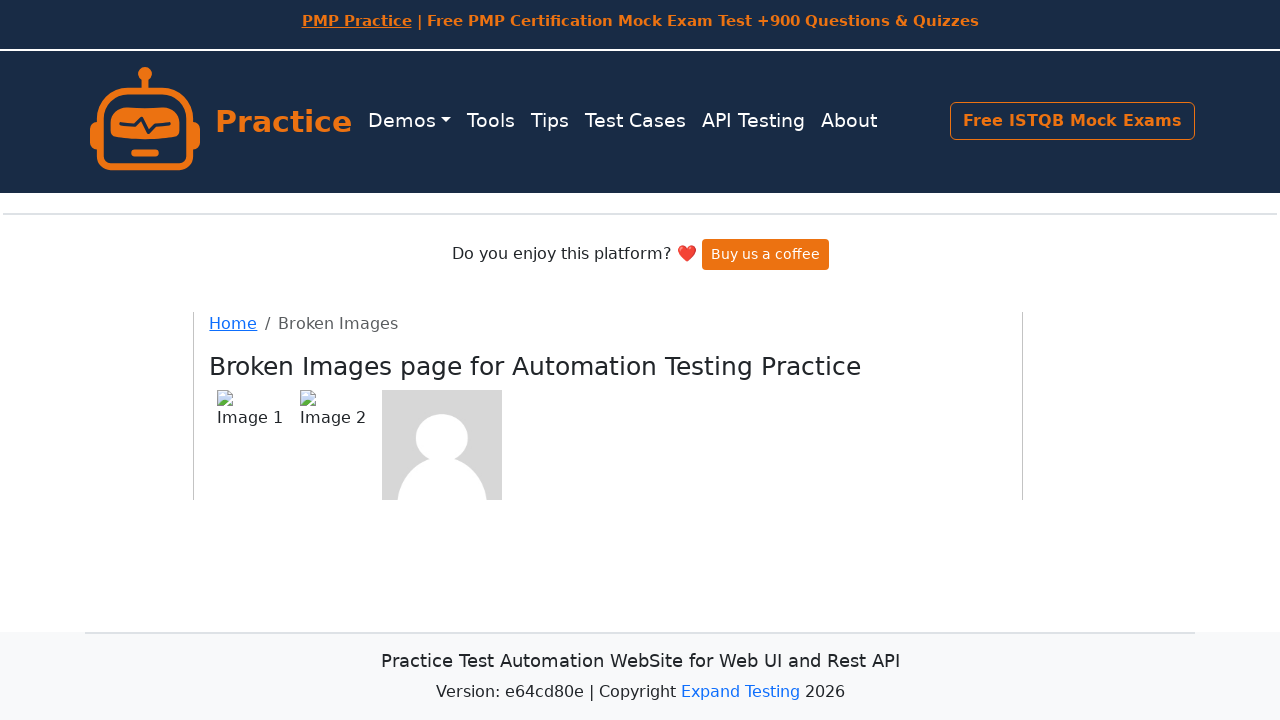

Verified image visibility status: True
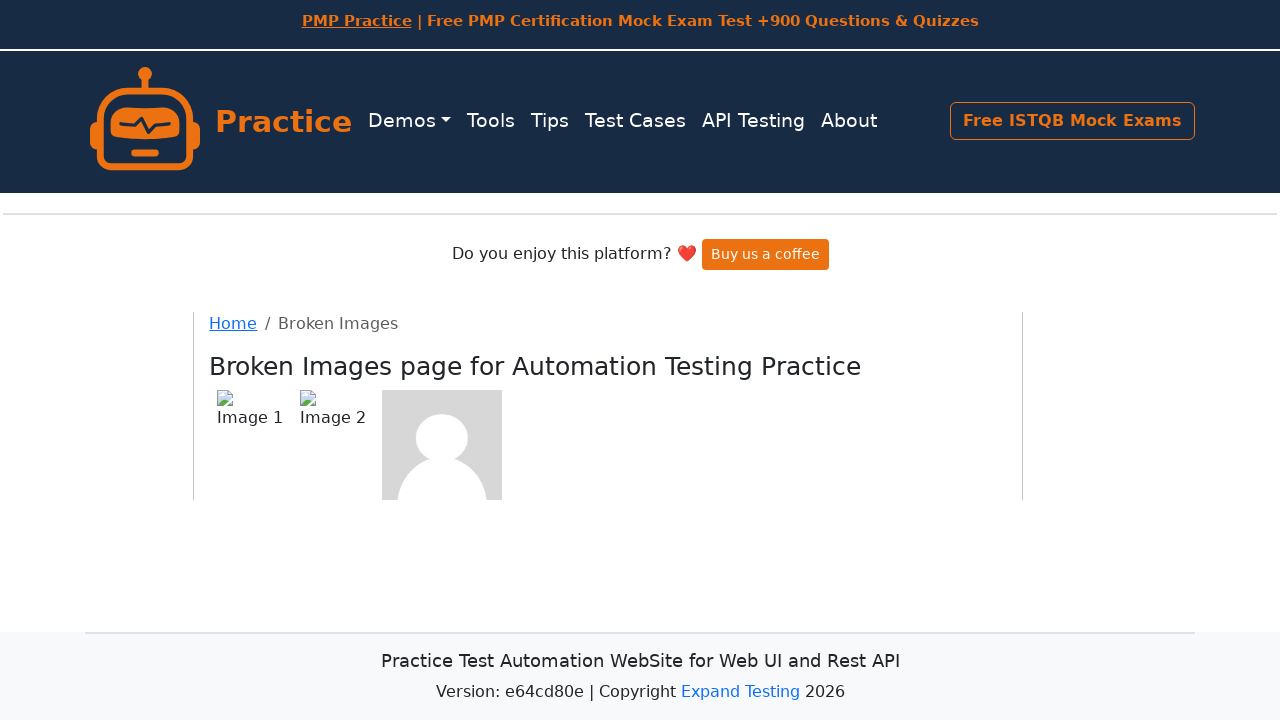

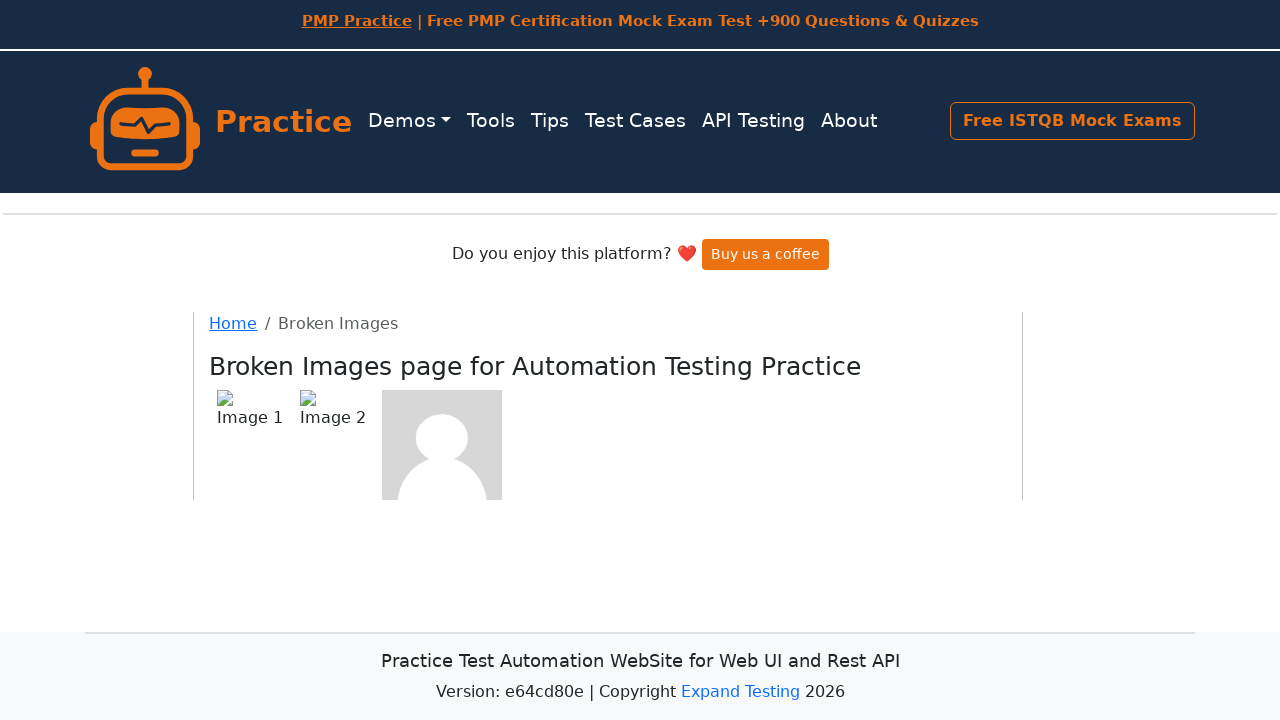